Navigates to disappearing elements page to verify element presence

Starting URL: https://the-internet.herokuapp.com/

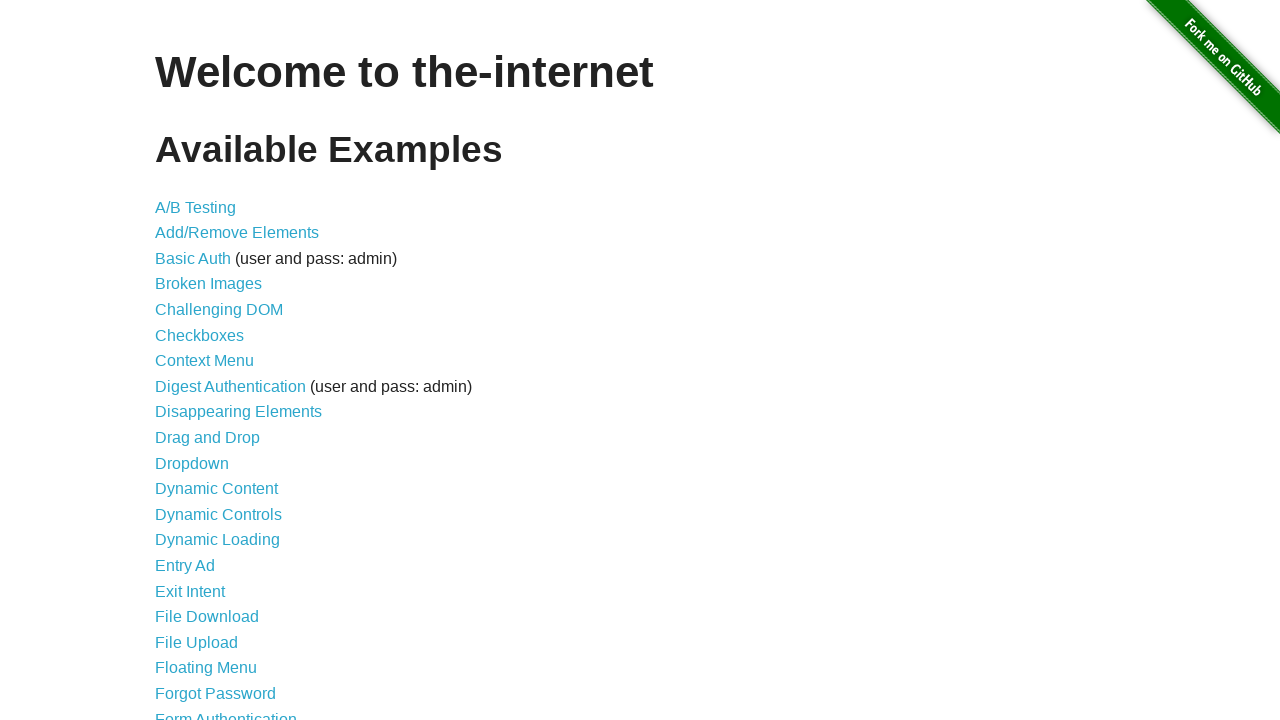

Clicked on Disappearing Elements link at (238, 412) on xpath=//a[text()='Disappearing Elements']
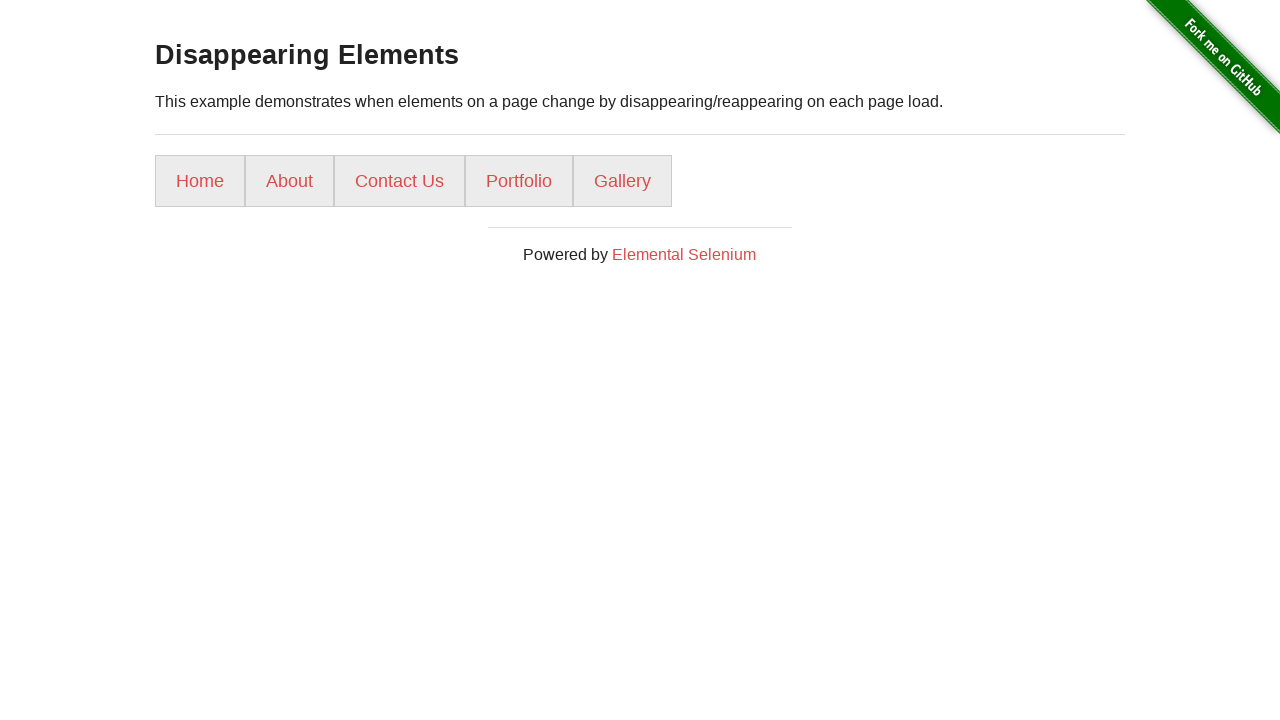

Menu items loaded and verified to be present
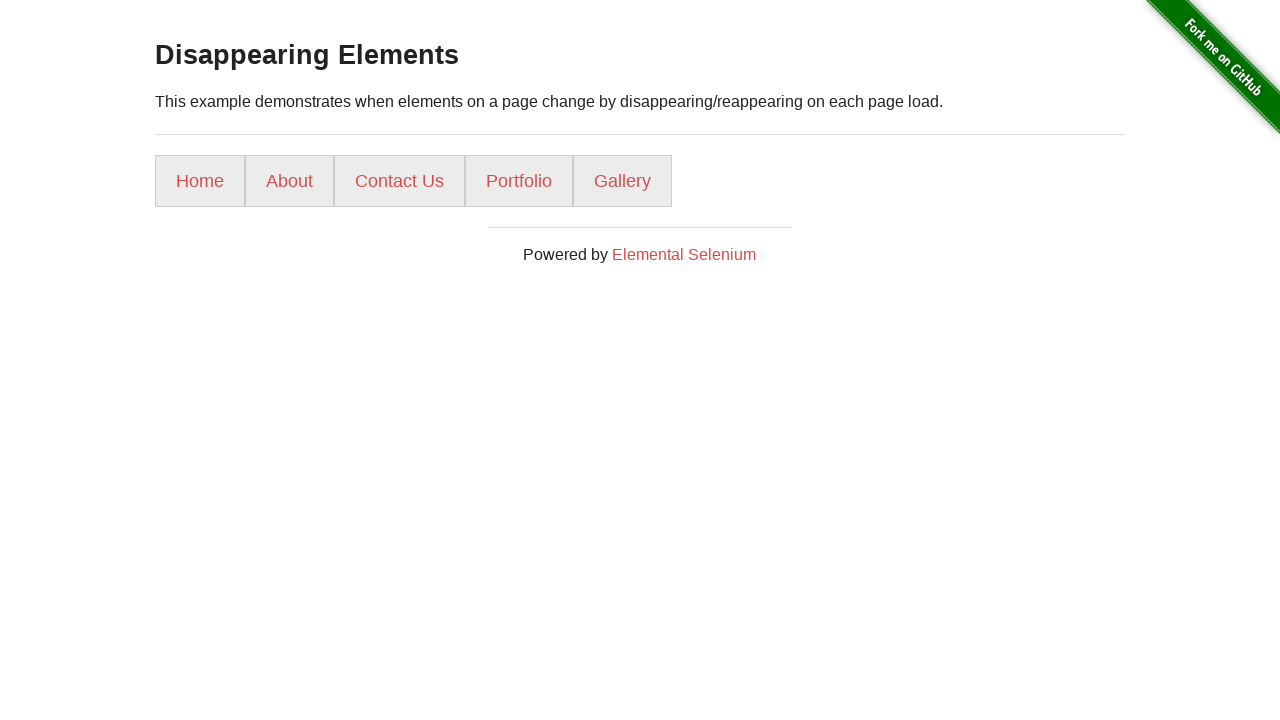

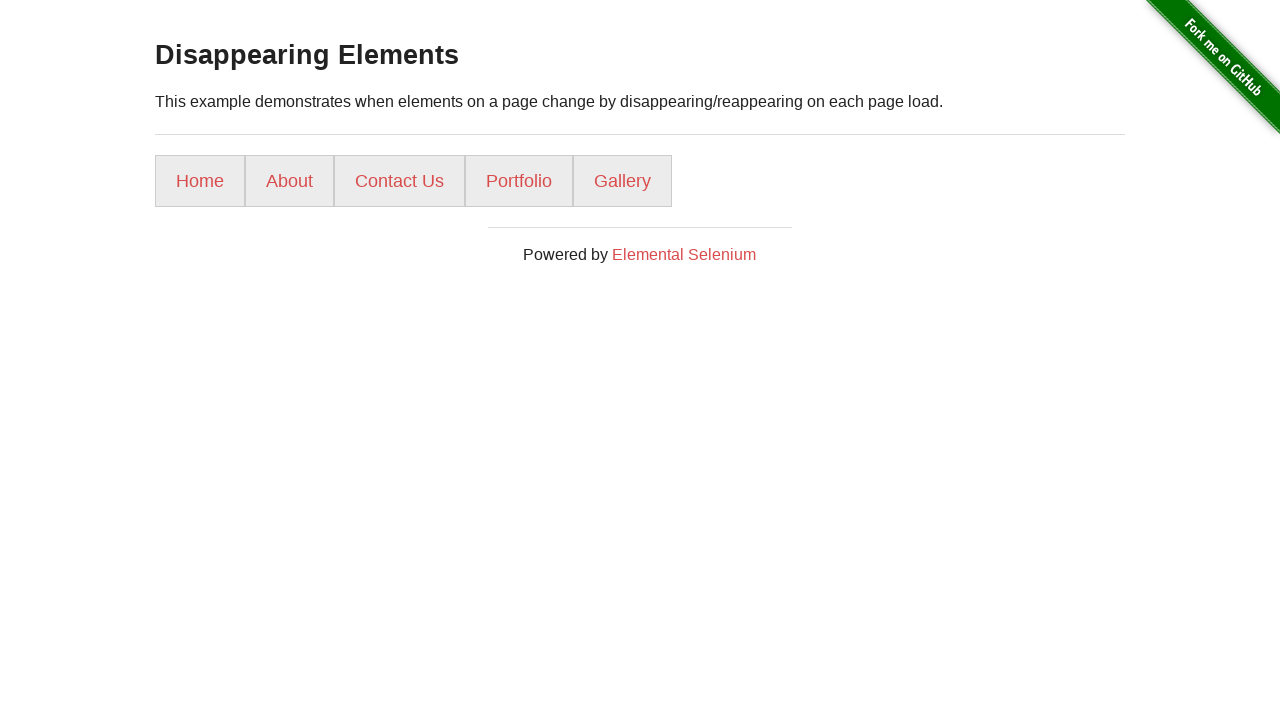